Tests dynamic loading functionality by clicking a start button and verifying the finish message becomes visible

Starting URL: https://automationfc.github.io/dynamic-loading/

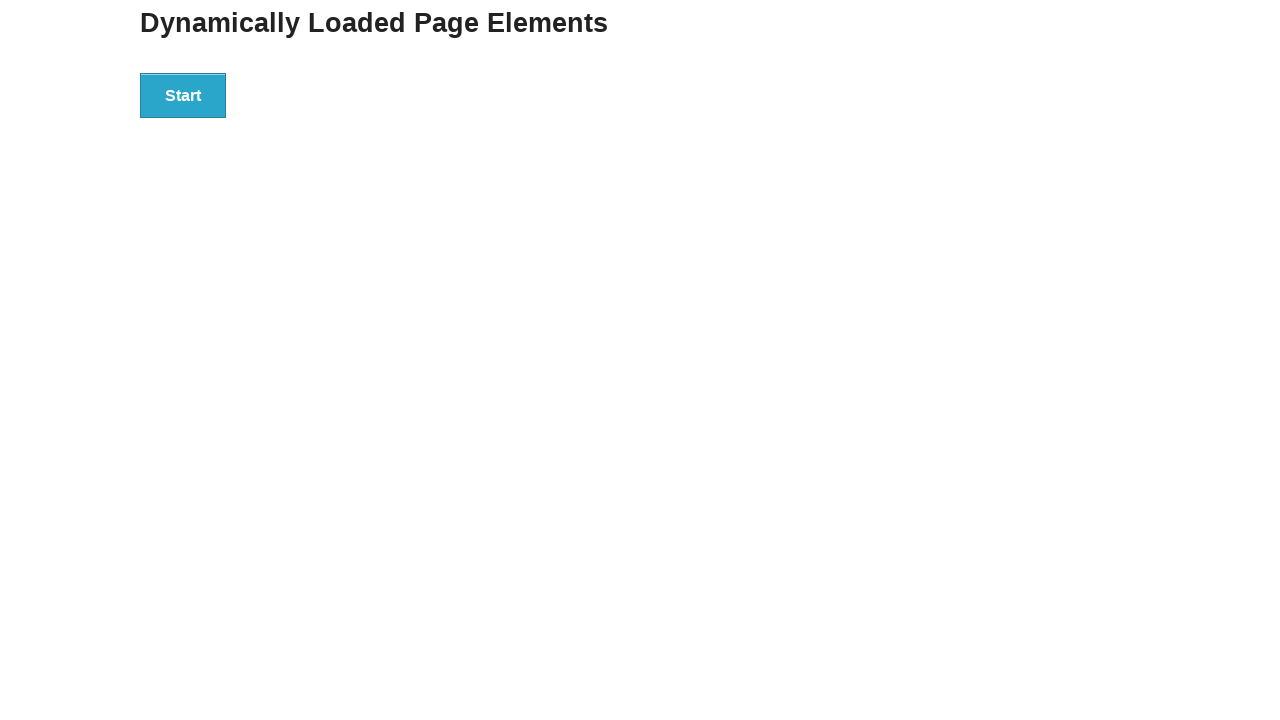

Clicked the start button to initiate dynamic loading at (183, 95) on div#start>button
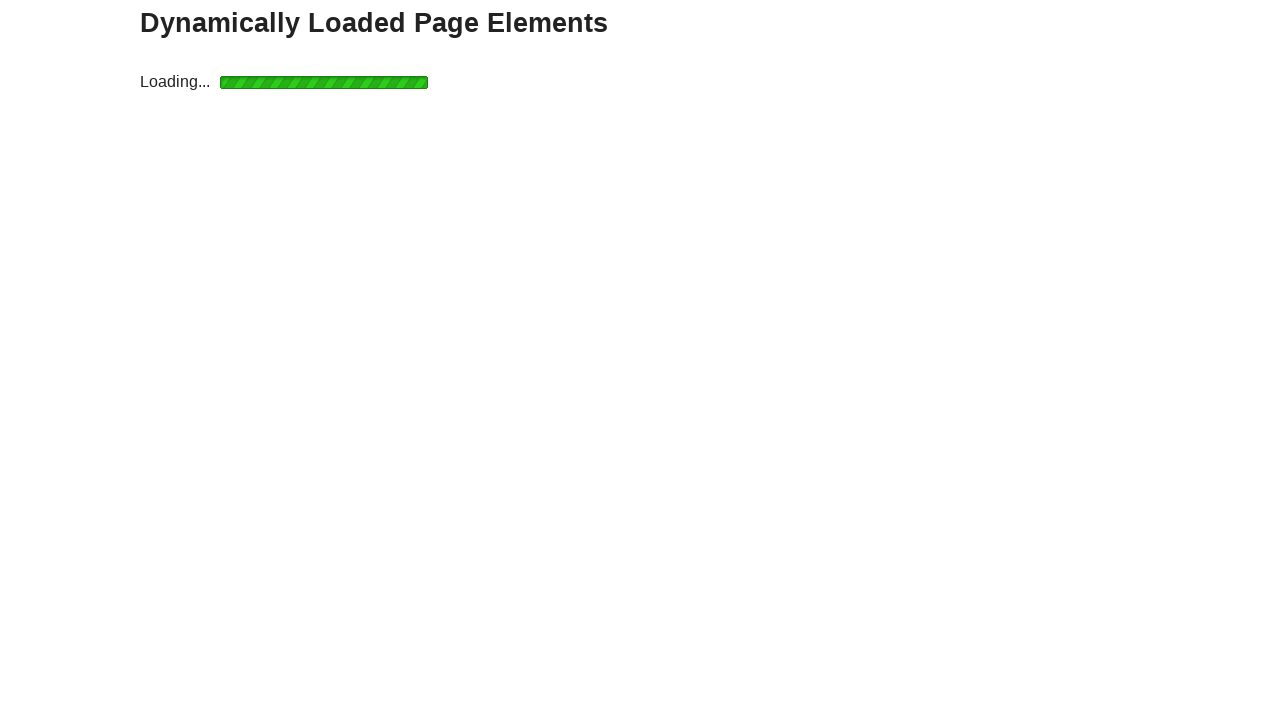

Finish message became visible after dynamic loading completed
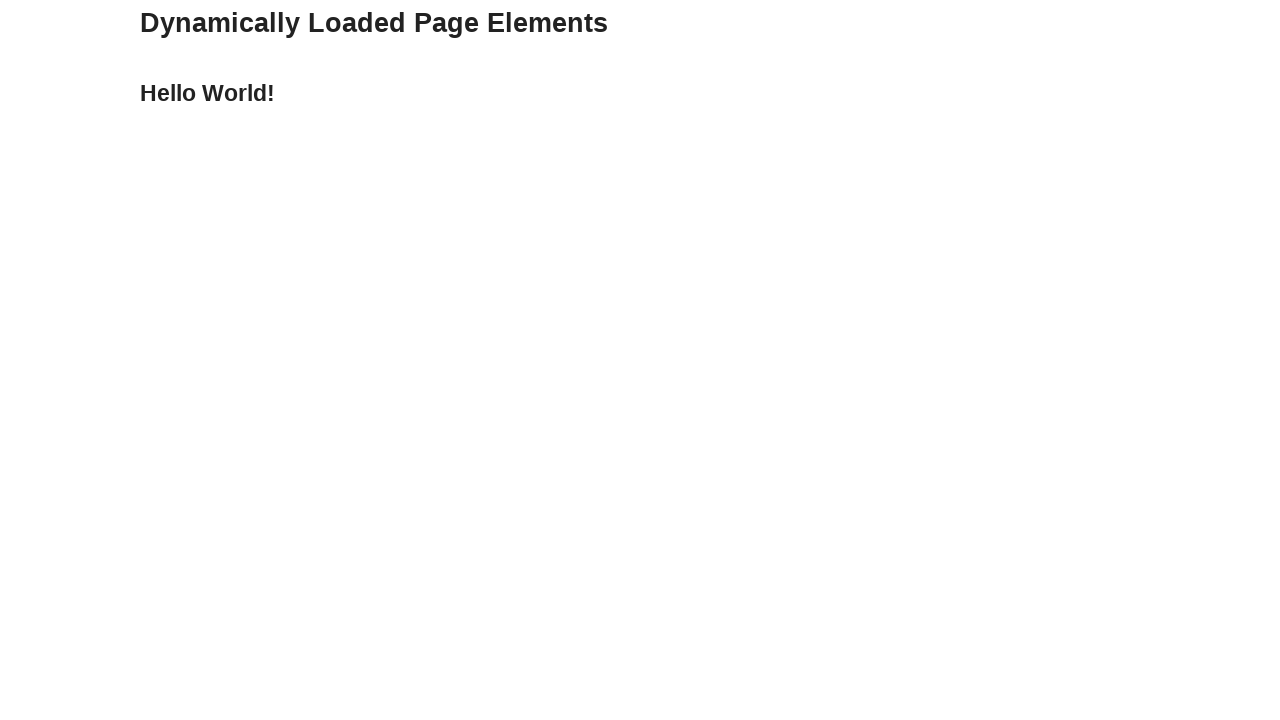

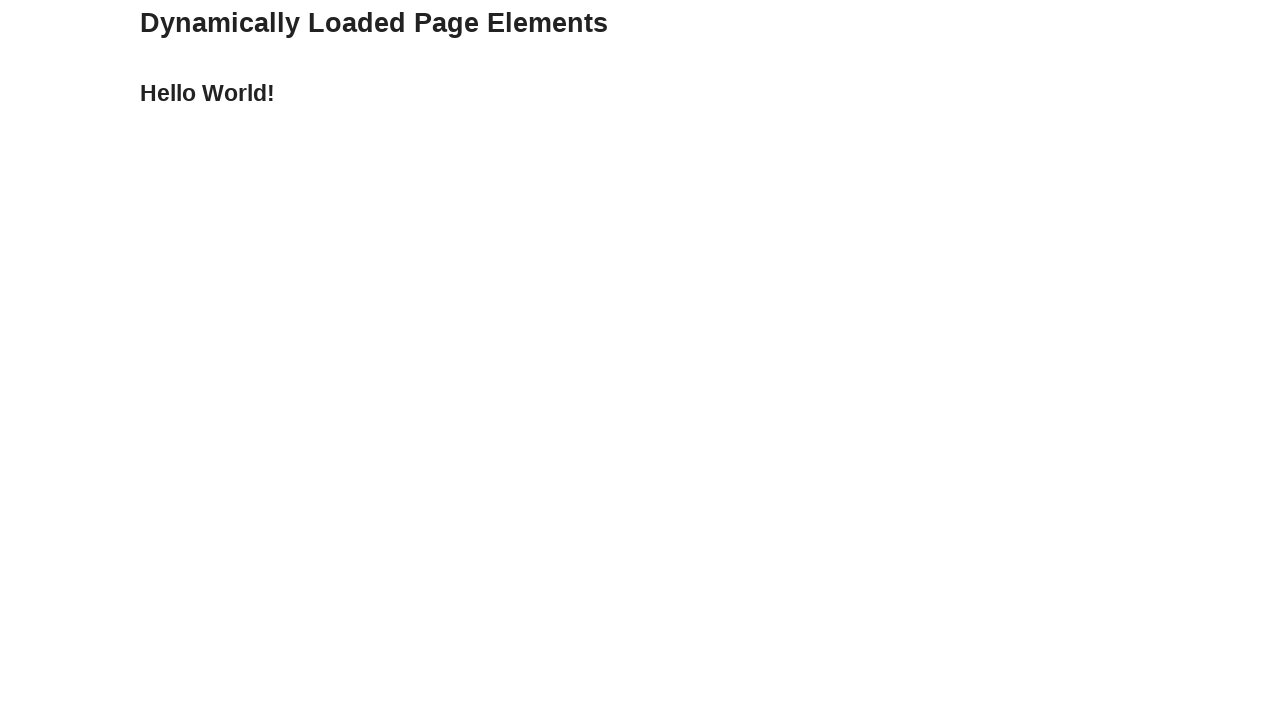